Tests browser alert handling by clicking a link that triggers an alert, accepting the alert, and then clicking a page meta link on the Selenium documentation page.

Starting URL: https://www.selenium.dev/documentation/webdriver/interactions/alerts/

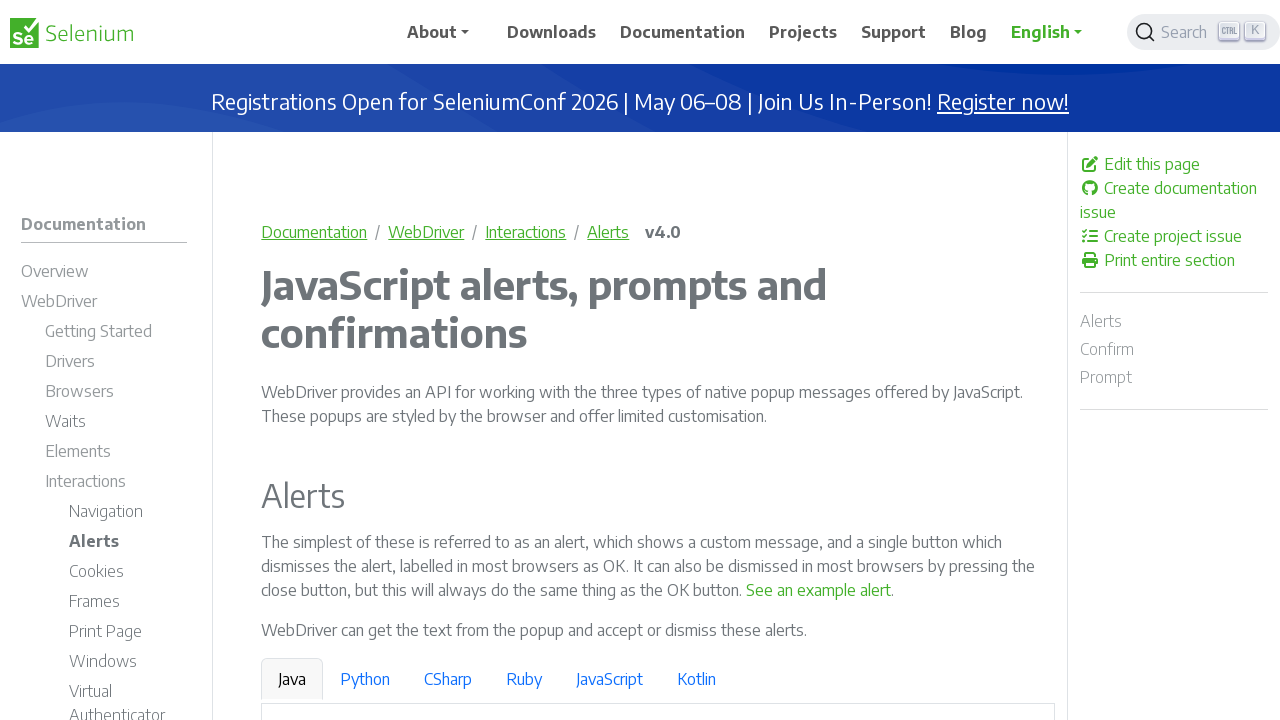

Clicked link to trigger alert dialog at (819, 590) on text=See an example alert
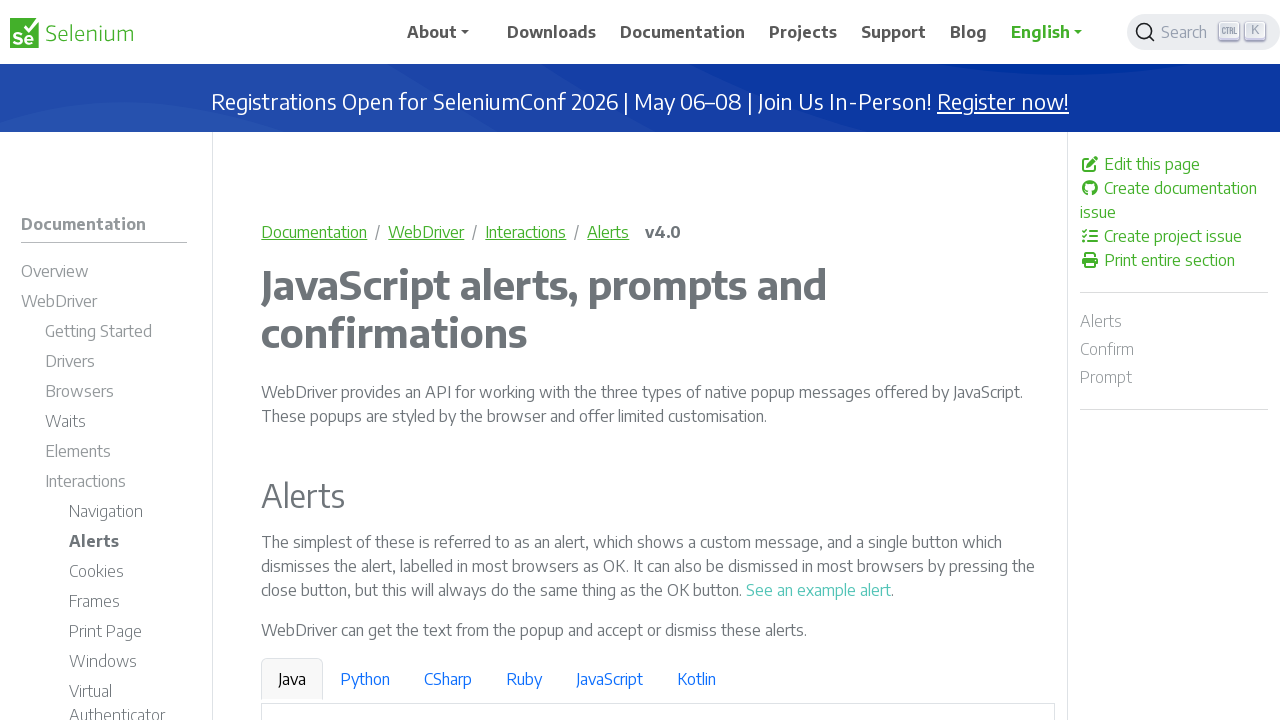

Set up alert dialog handler to accept alerts
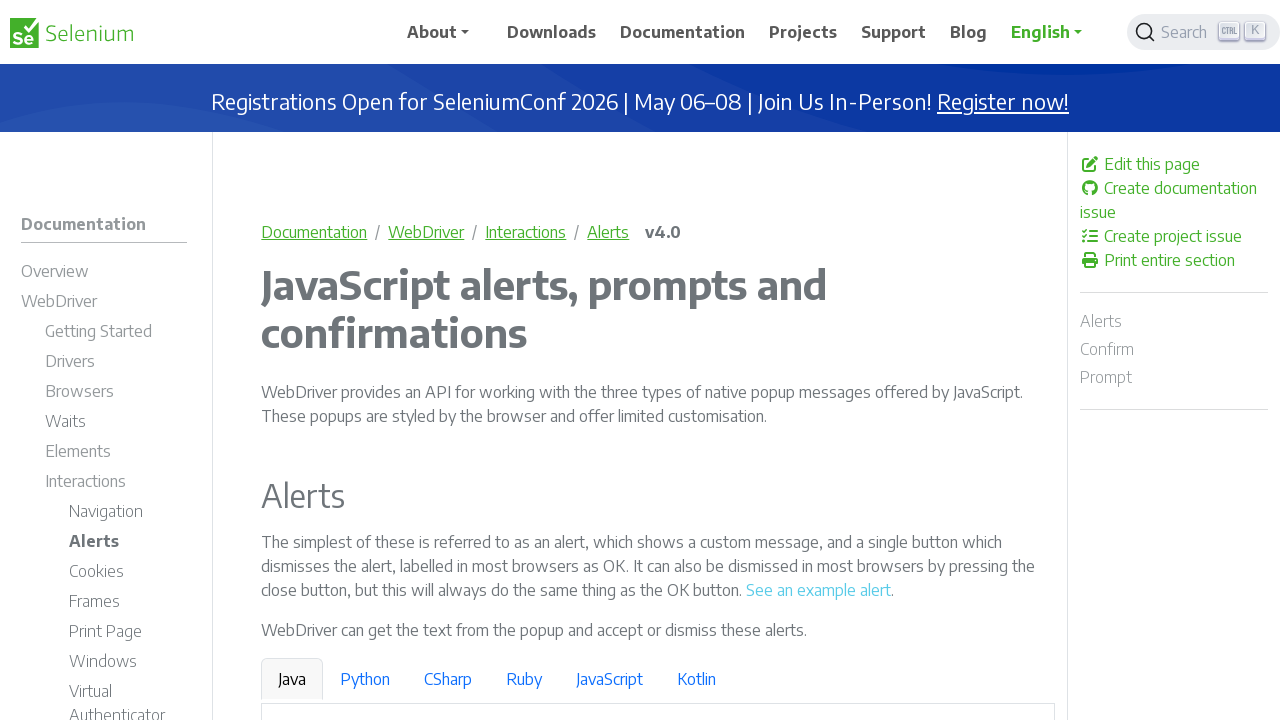

Waited for alert processing to complete
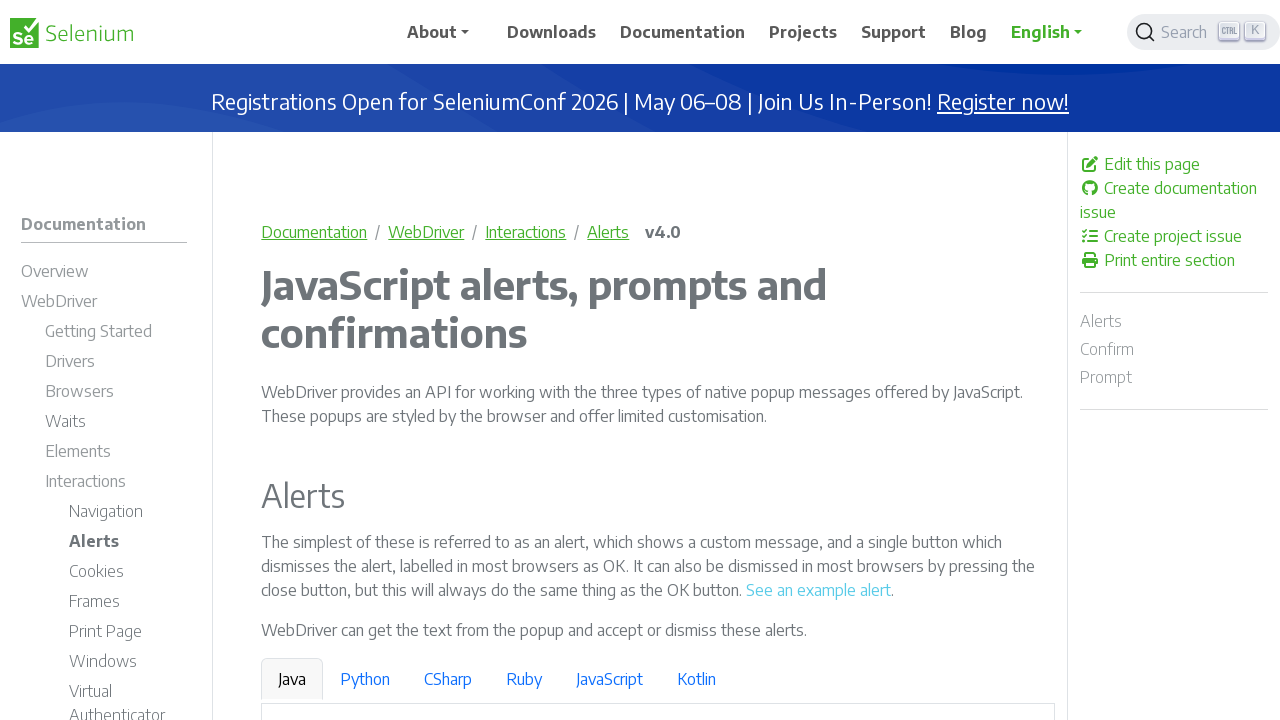

Clicked first link in page meta section at (1174, 164) on xpath=//div[contains(@class,'td-page-meta')]/a[1]
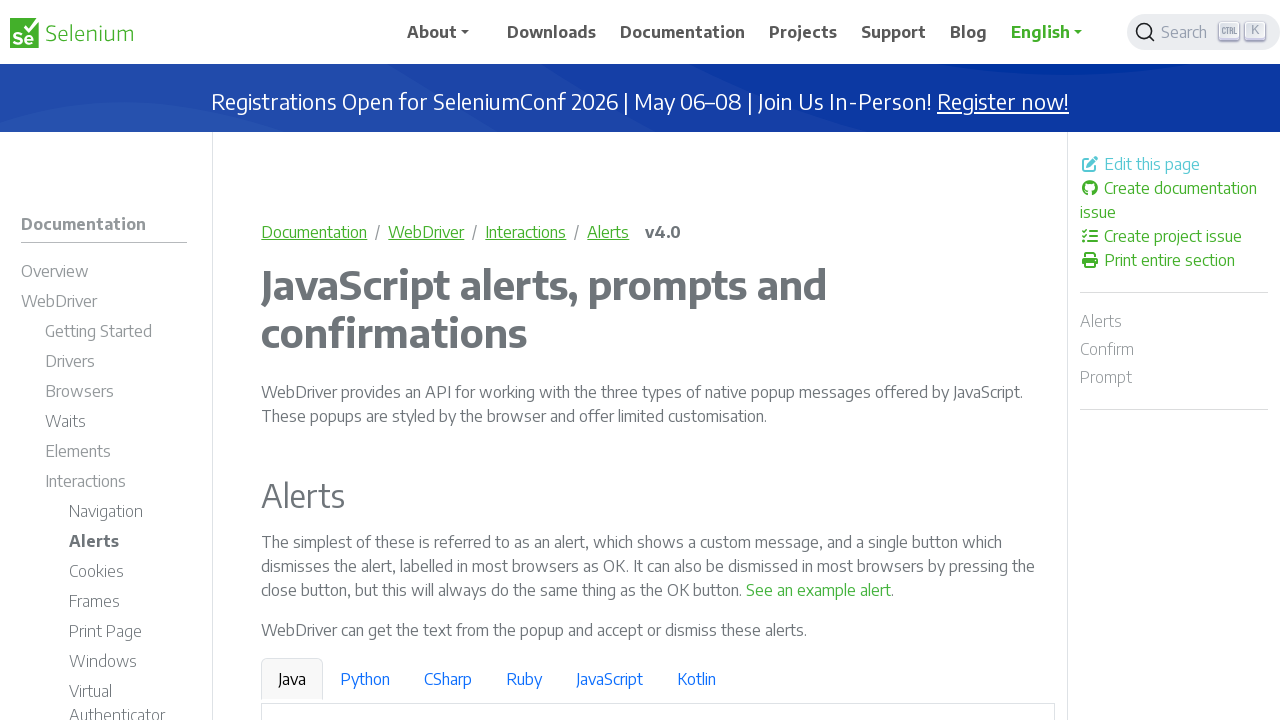

Navigation completed and page loaded
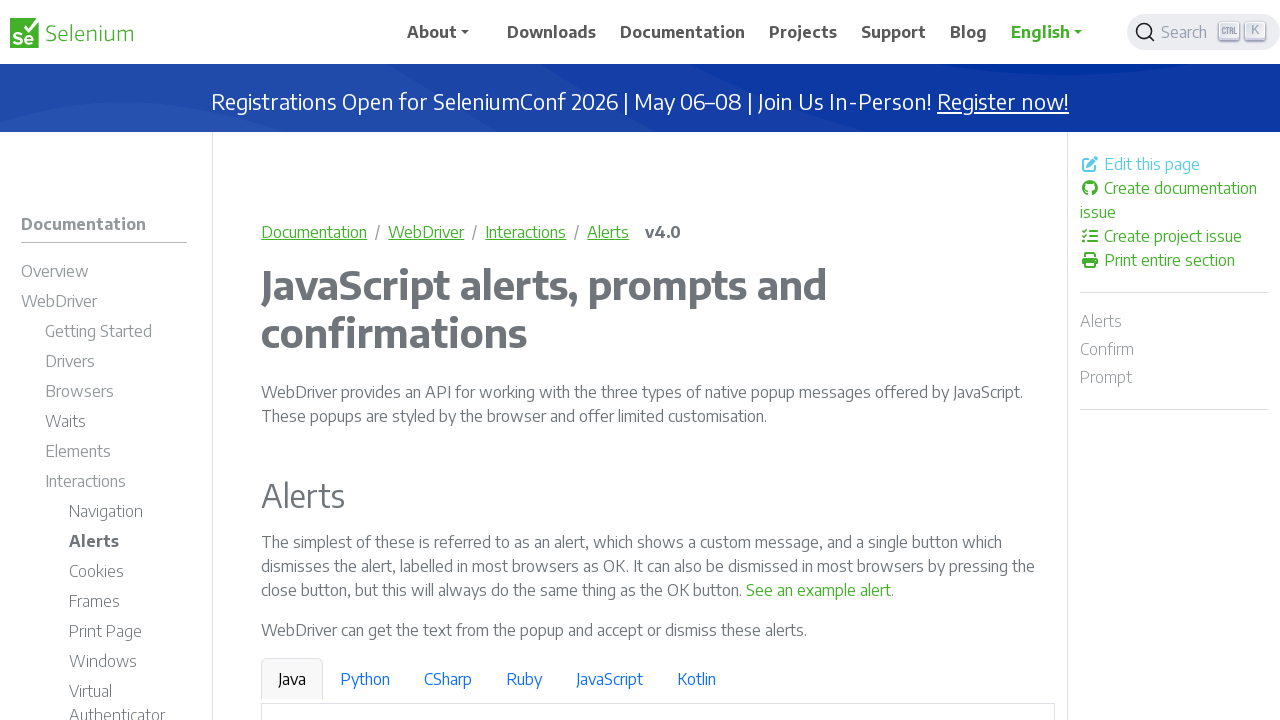

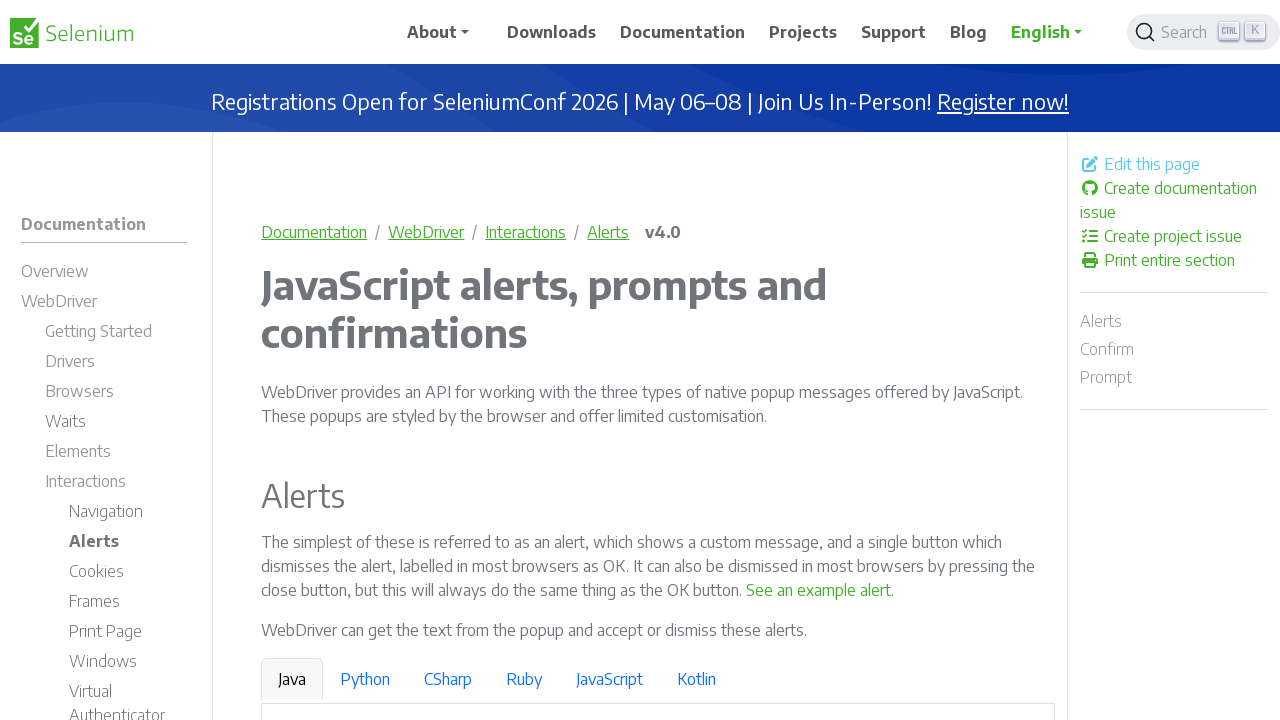